Tests a web form by filling a text field and submitting the form to verify successful submission

Starting URL: https://www.selenium.dev/selenium/web/web-form.html

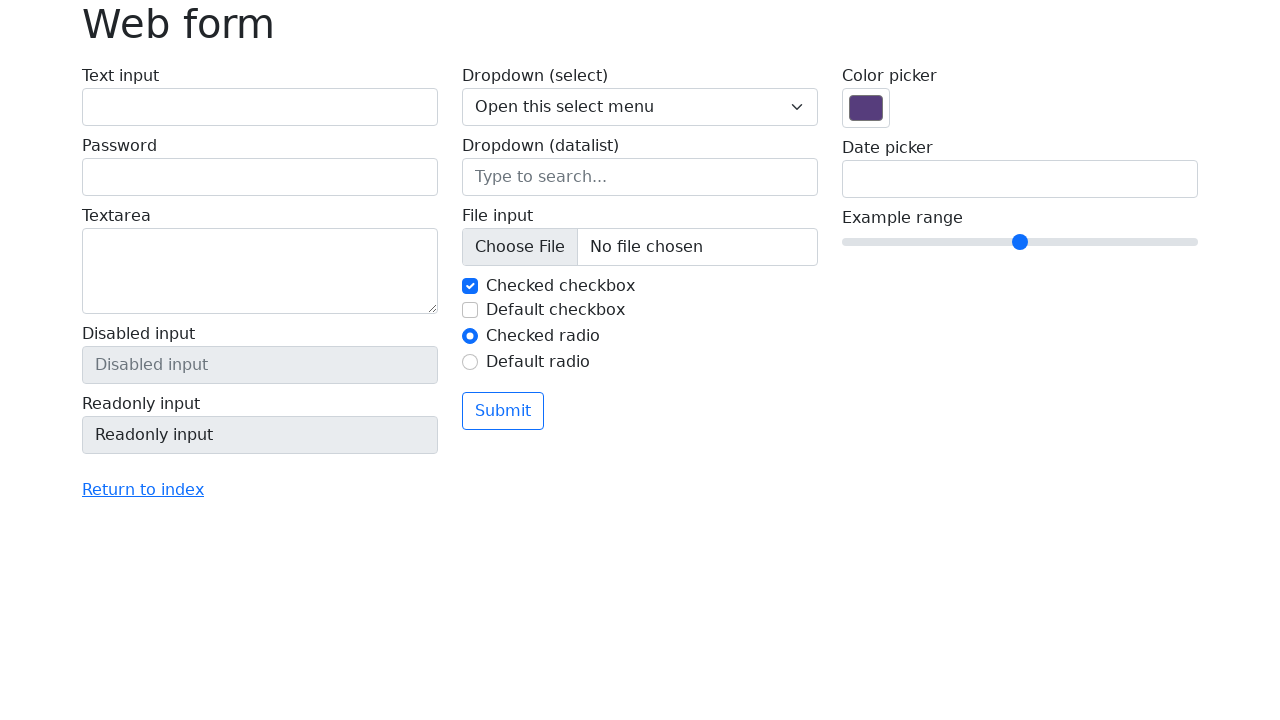

Filled text field with 'Selenium' on input[name='my-text']
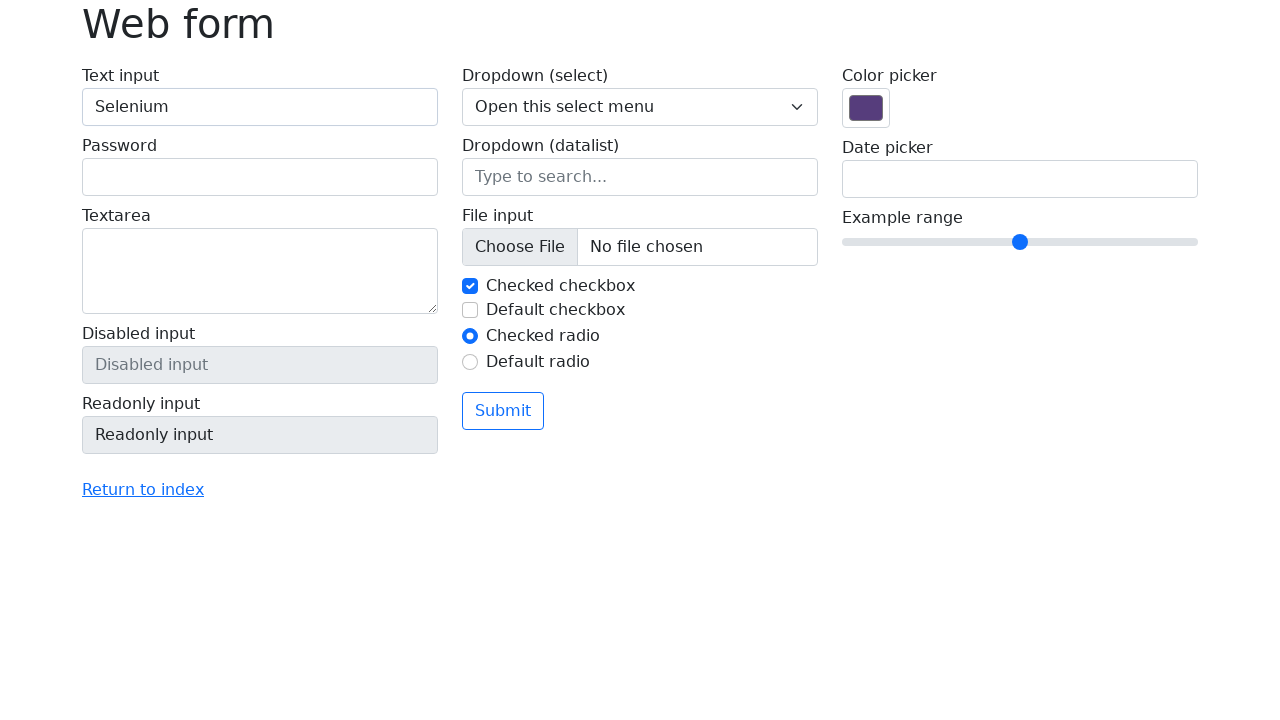

Clicked submit button at (503, 411) on button
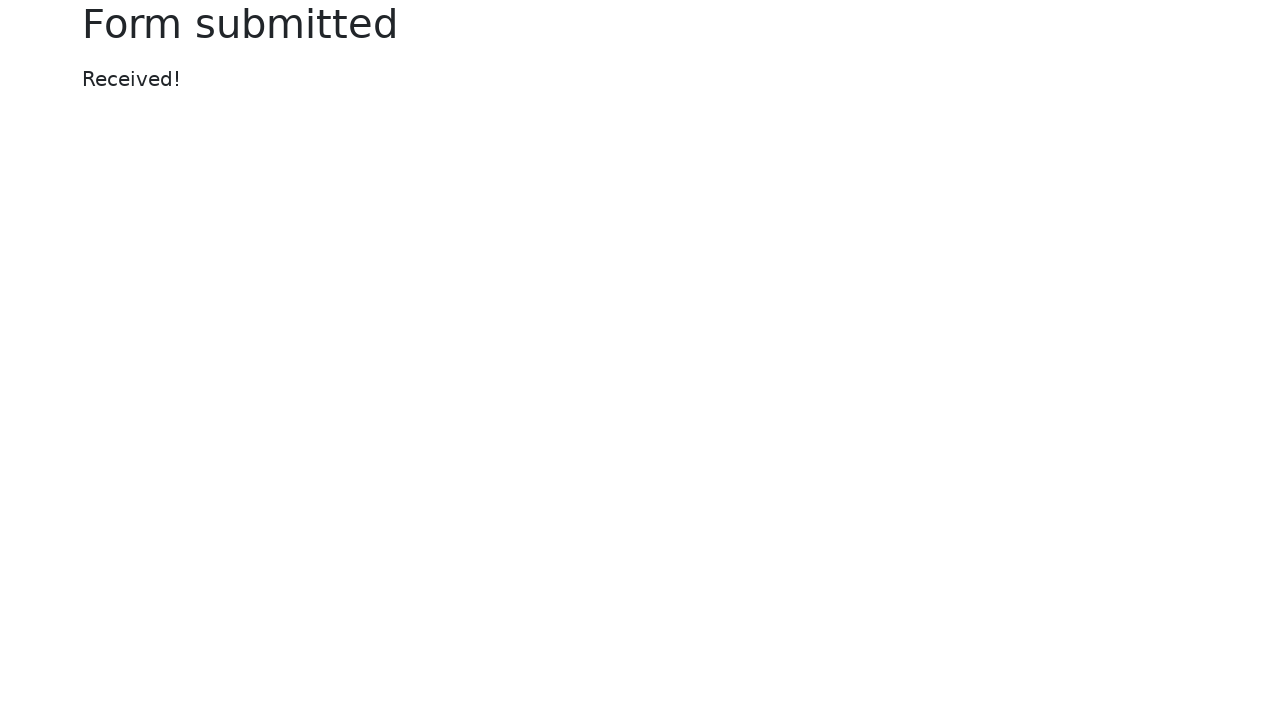

Form submission success message appeared
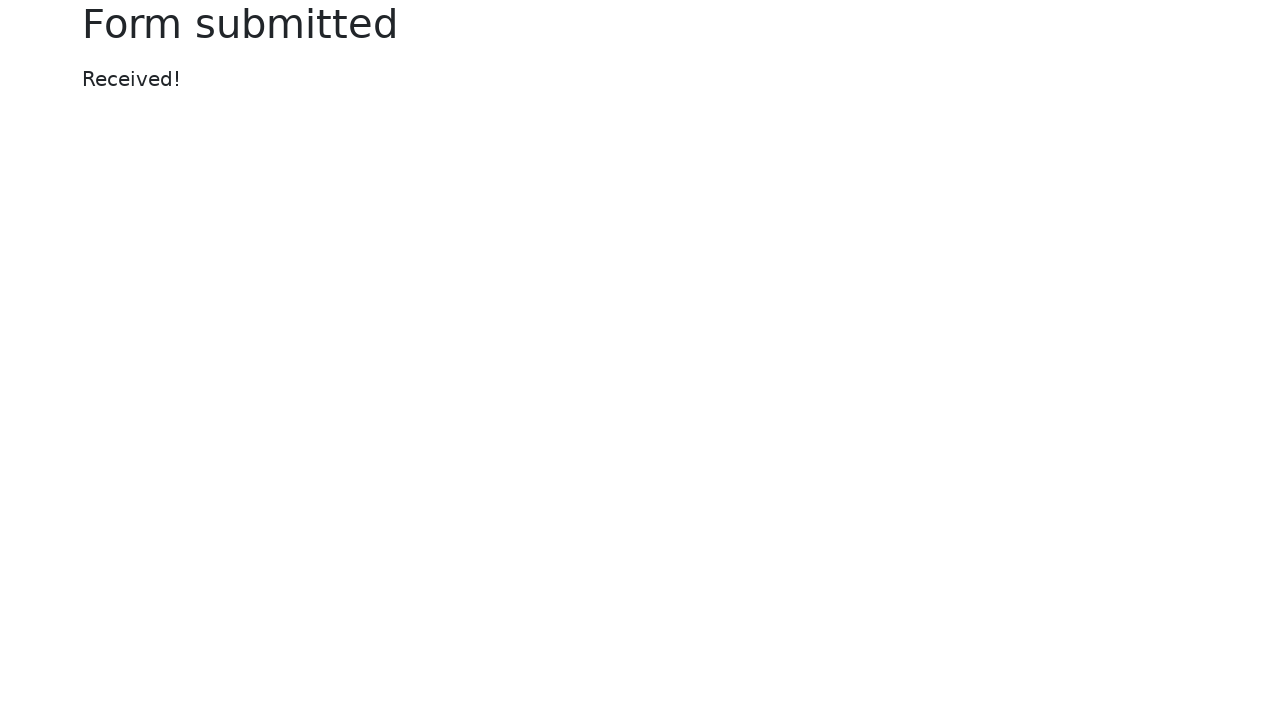

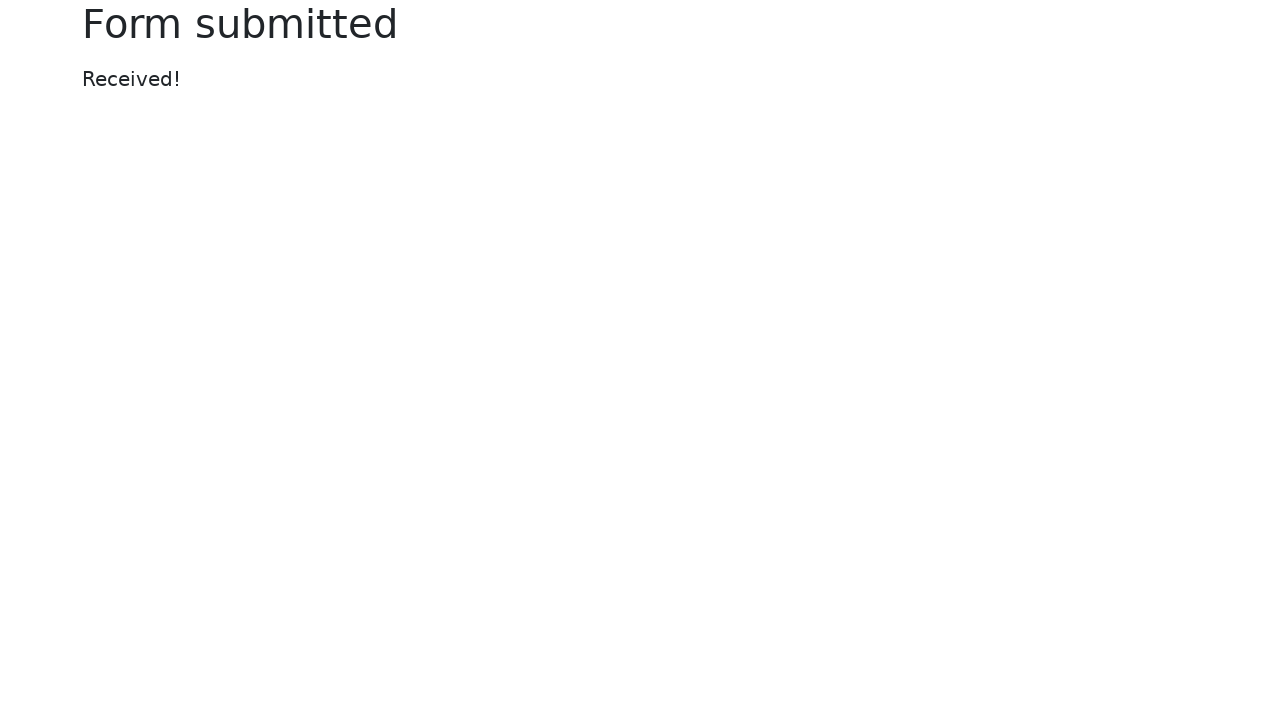